Tests a simple registration form by filling in first name, last name, email, and phone number fields, then submitting the form and handling the alert confirmation.

Starting URL: https://v1.training-support.net/selenium/simple-form

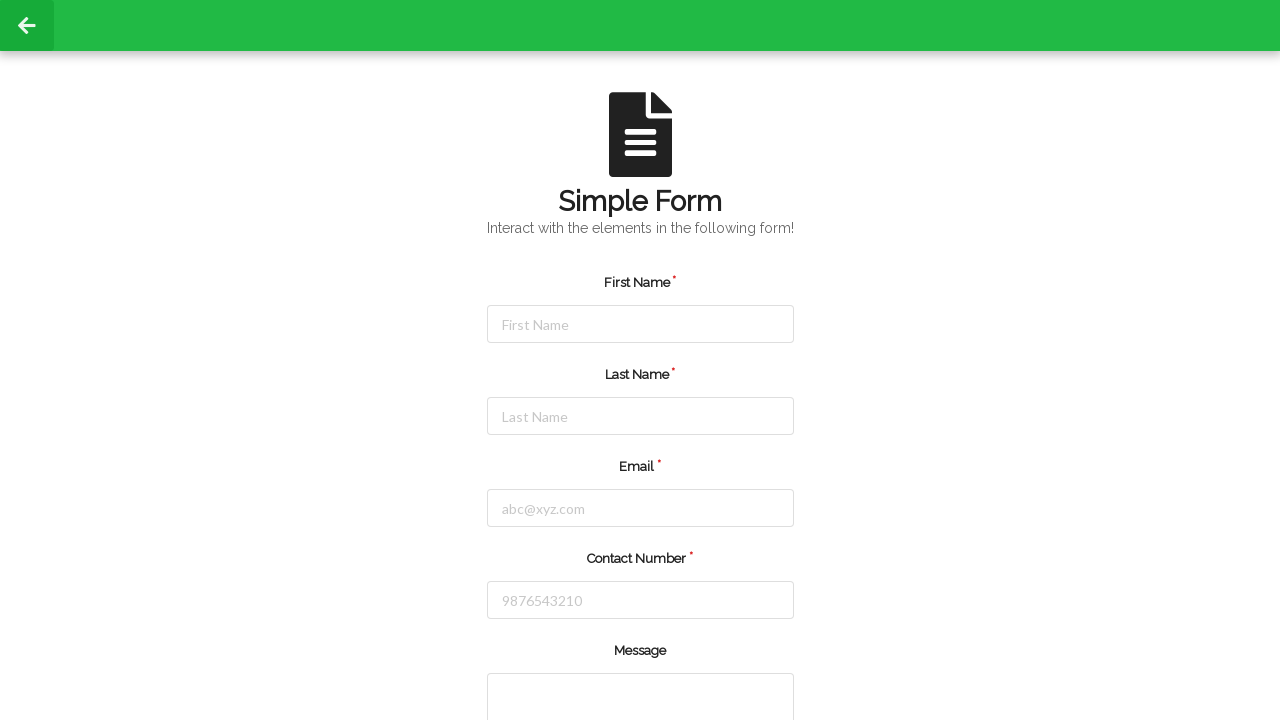

Cleared first name field on #firstName
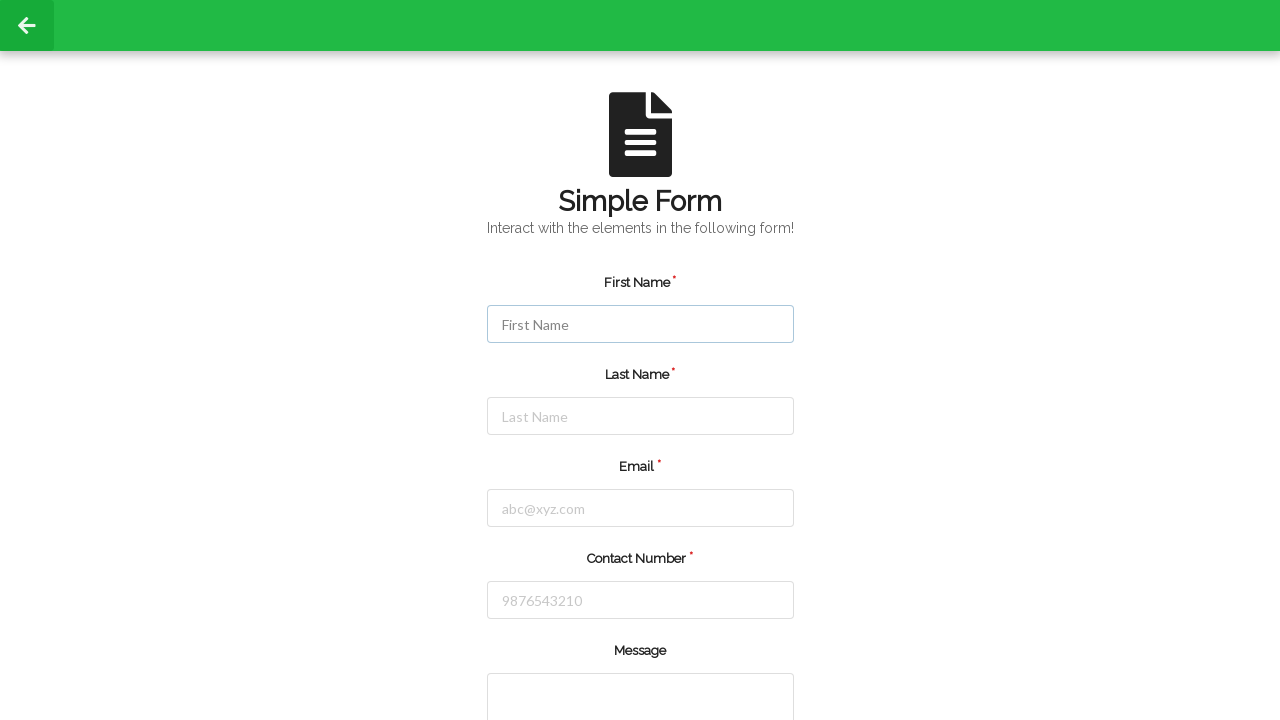

Filled first name field with 'Jennifer' on #firstName
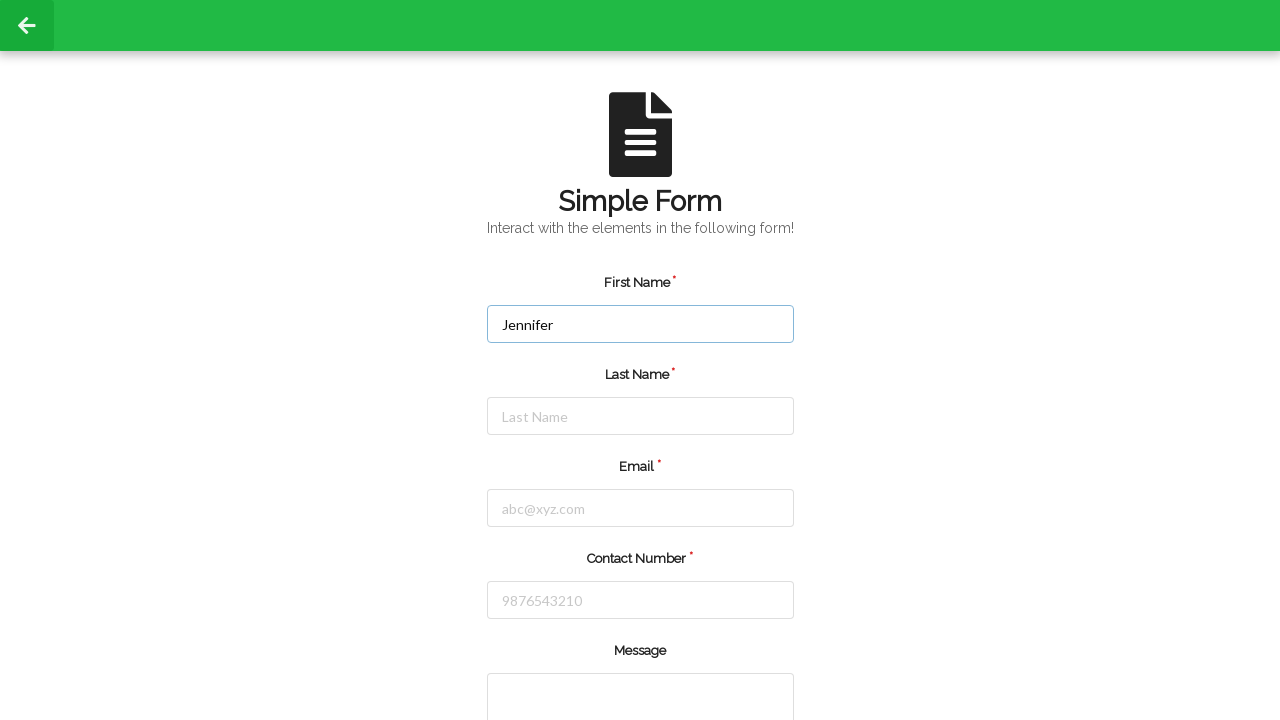

Cleared last name field on #lastName
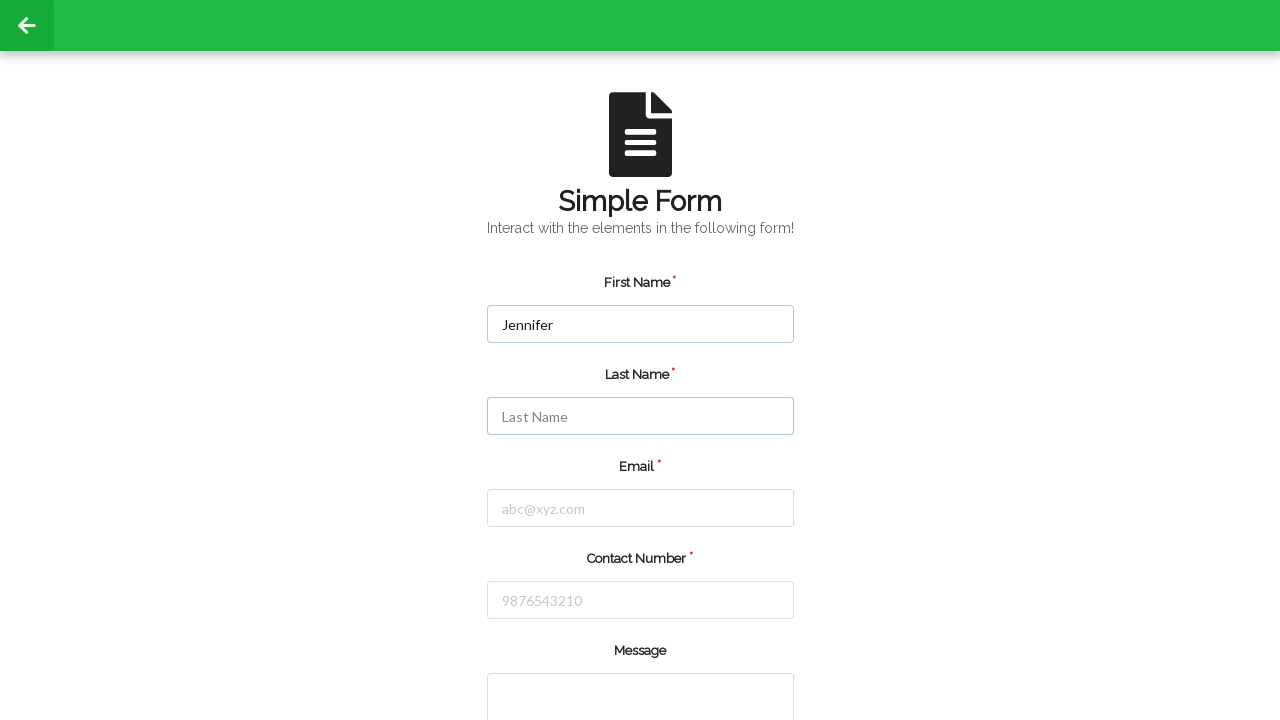

Filled last name field with 'Martinez' on #lastName
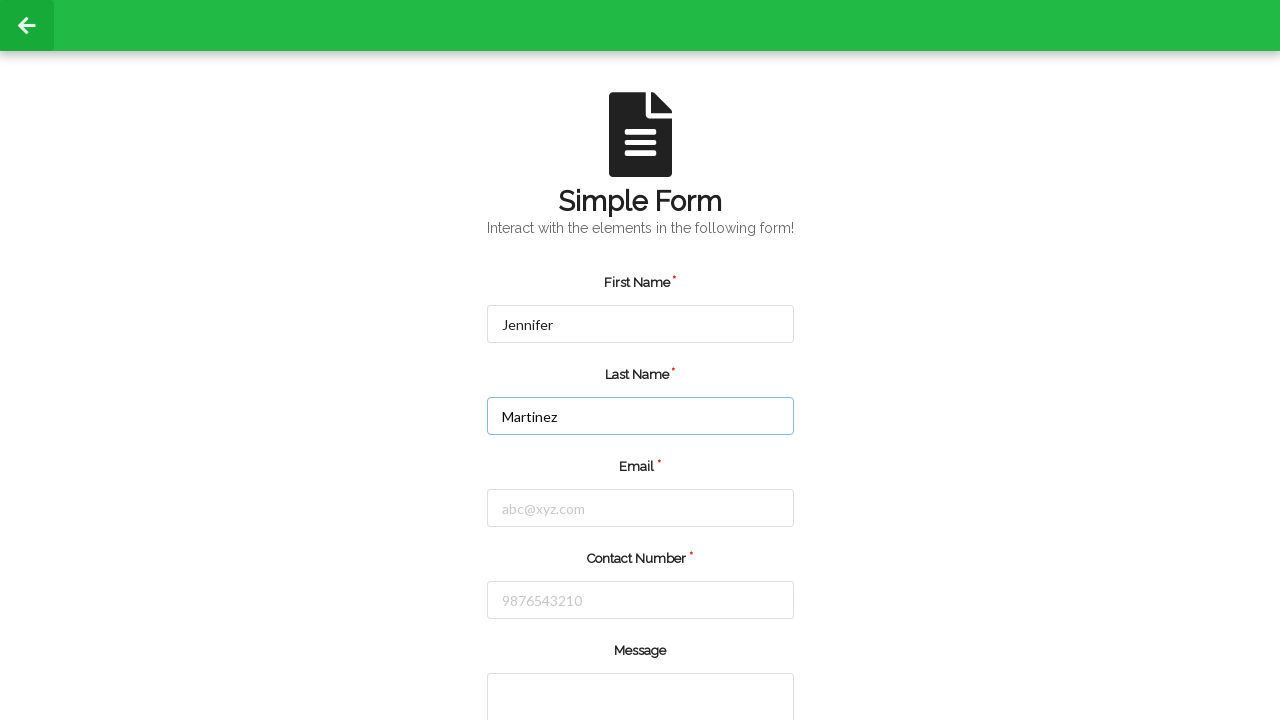

Cleared email field on #email
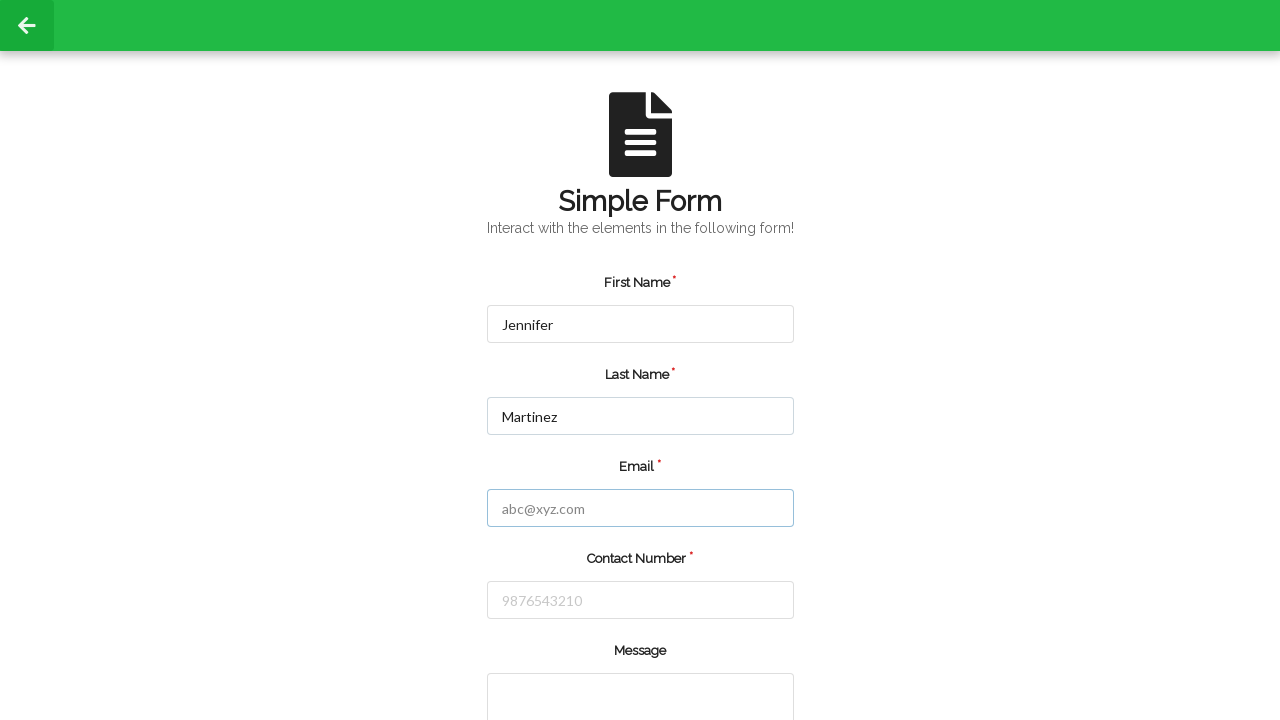

Filled email field with 'jennifer.martinez@example.com' on #email
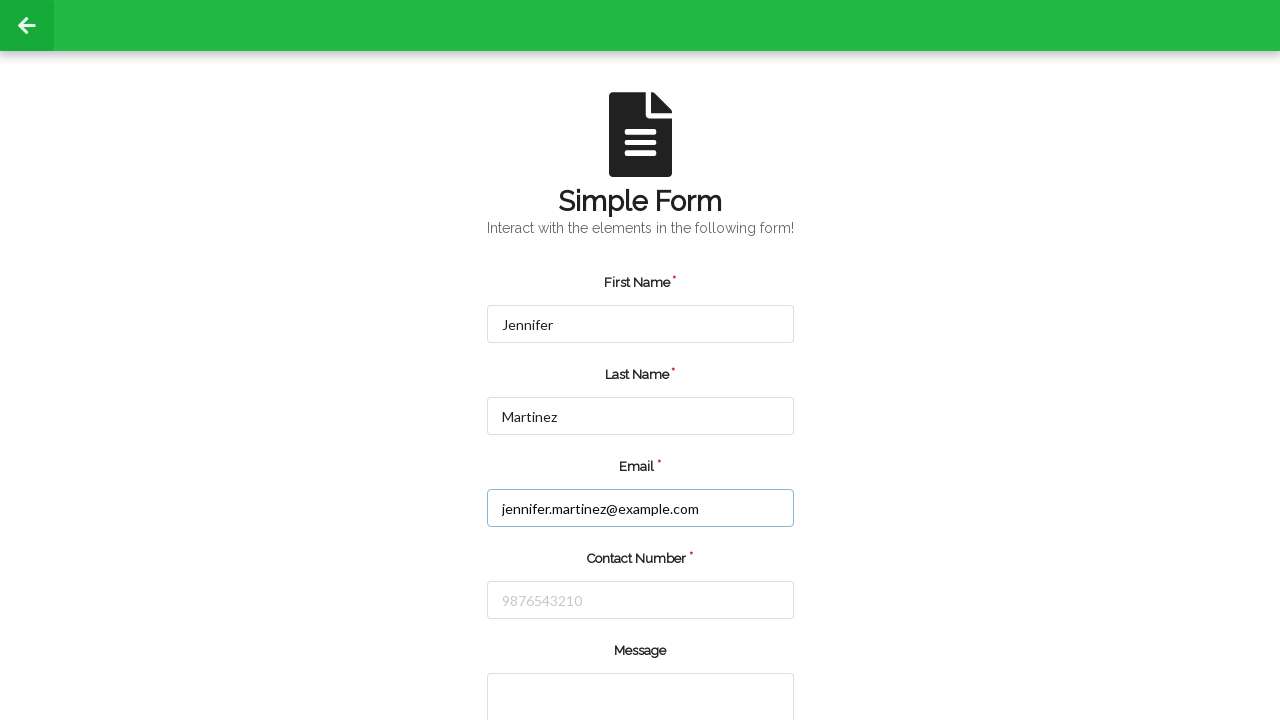

Cleared phone number field on #number
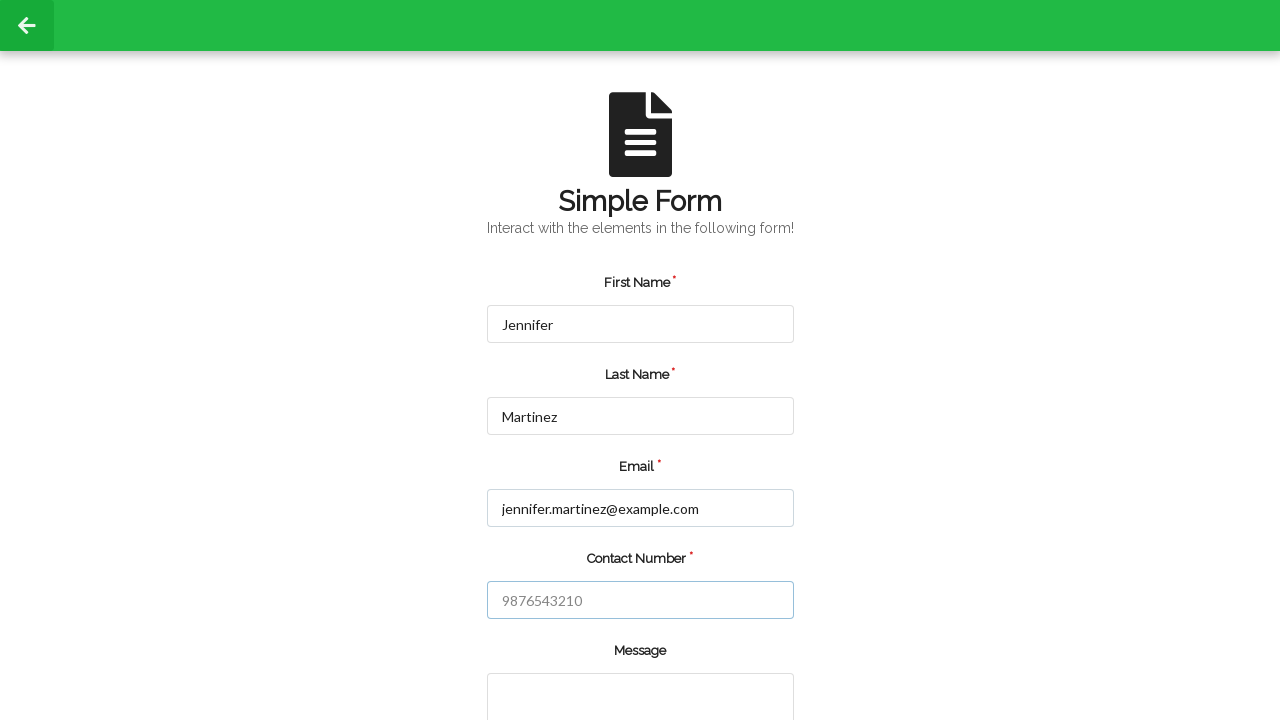

Filled phone number field with '5551234567' on #number
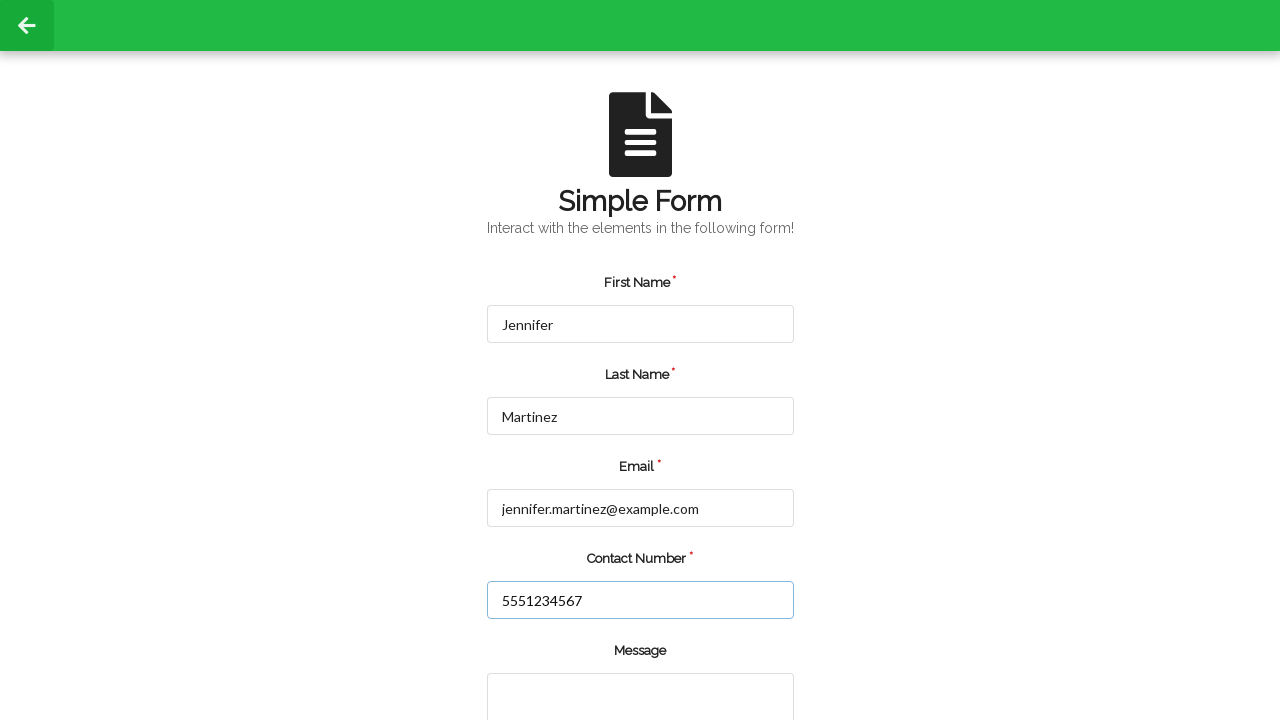

Clicked submit button at (558, 660) on input.green
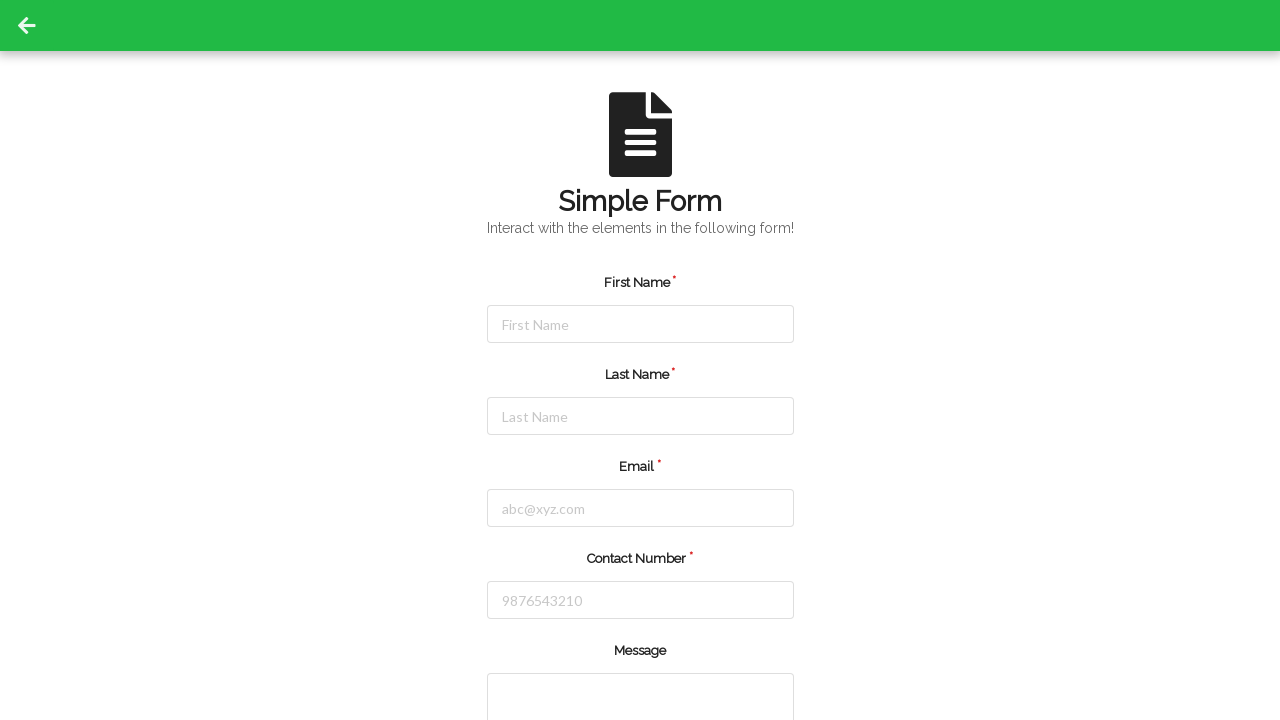

Set up alert dialog handler to accept alerts
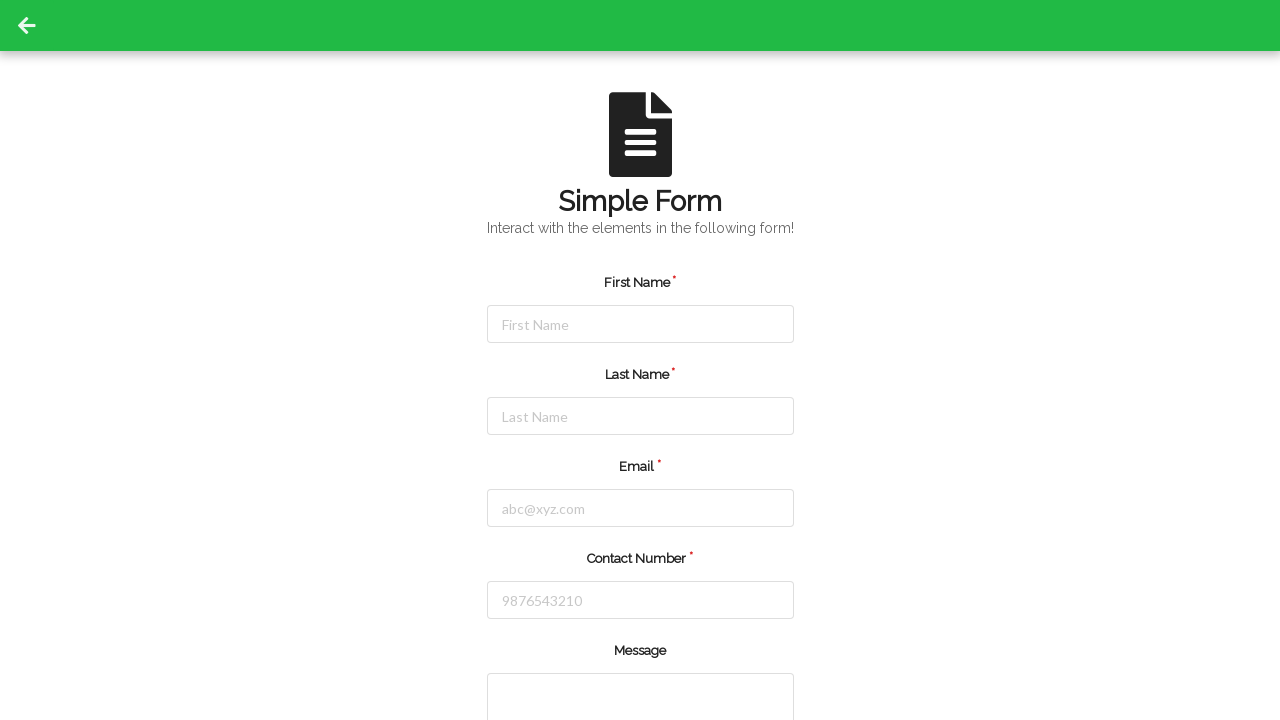

Waited 1000ms for alert and page interaction to complete
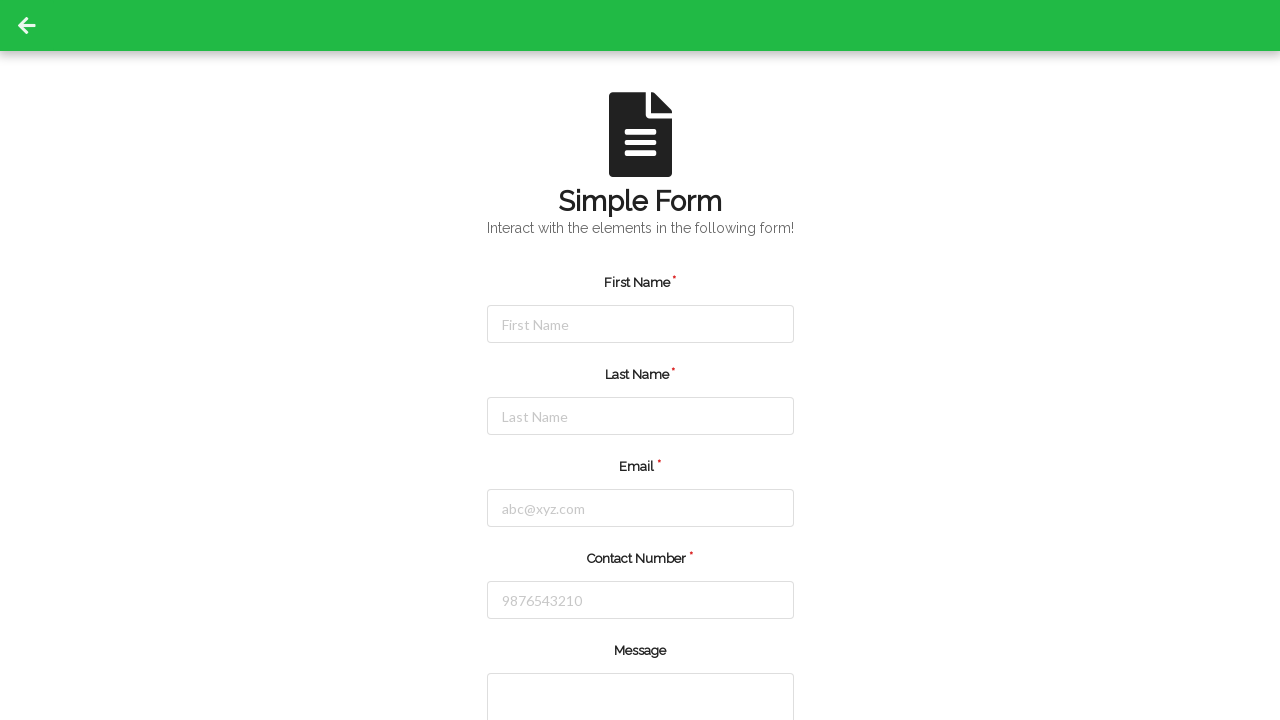

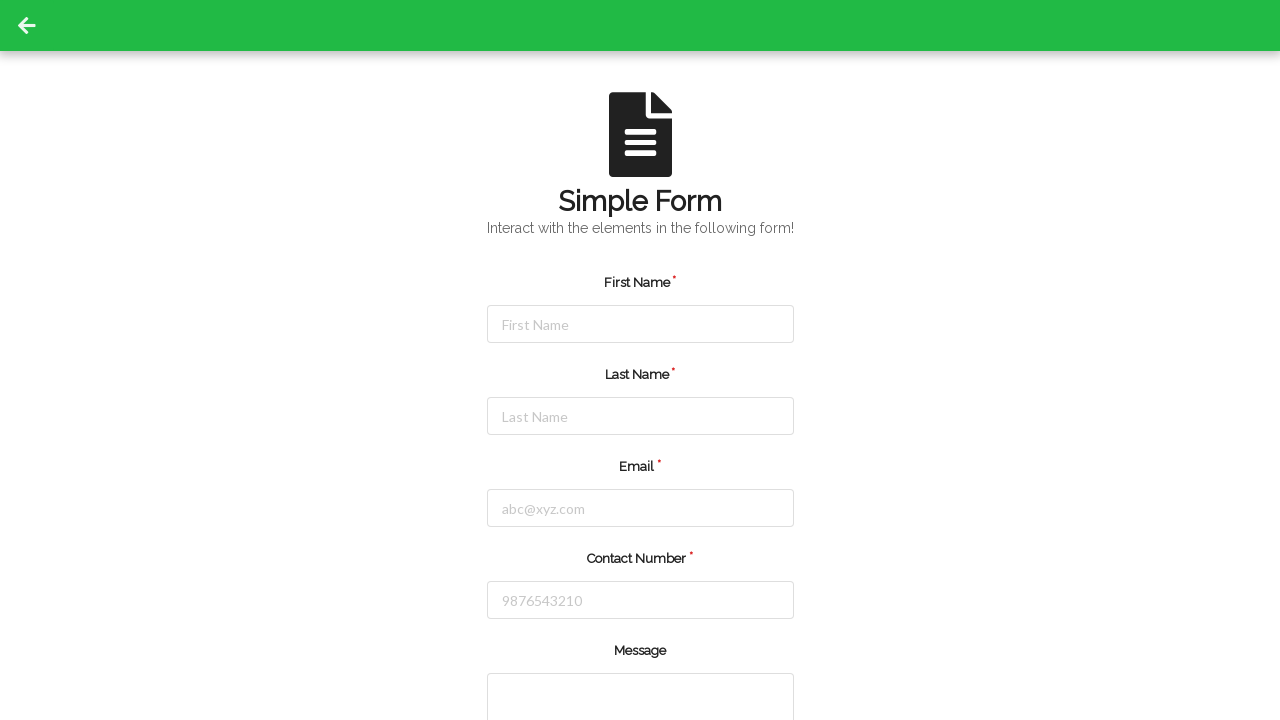